Tests browser back button navigation between filter views

Starting URL: https://demo.playwright.dev/todomvc

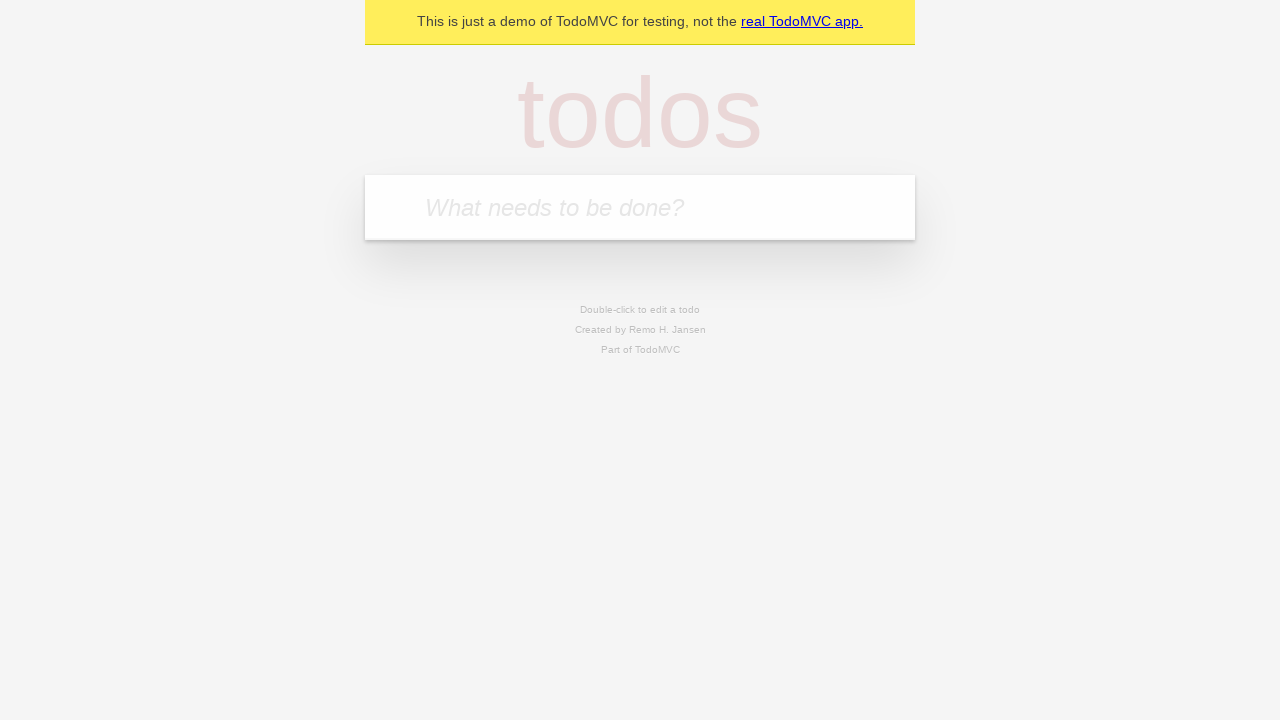

Filled todo input with 'buy some cheese' on internal:attr=[placeholder="What needs to be done?"i]
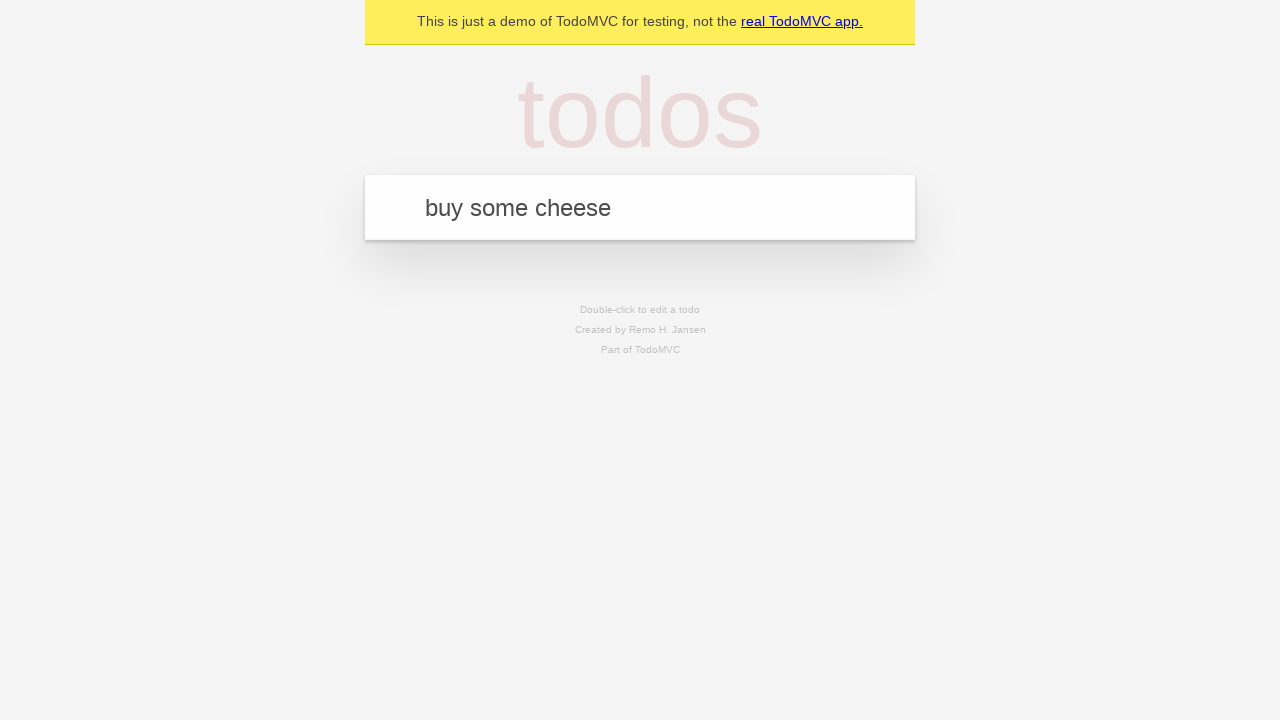

Pressed Enter to add first todo on internal:attr=[placeholder="What needs to be done?"i]
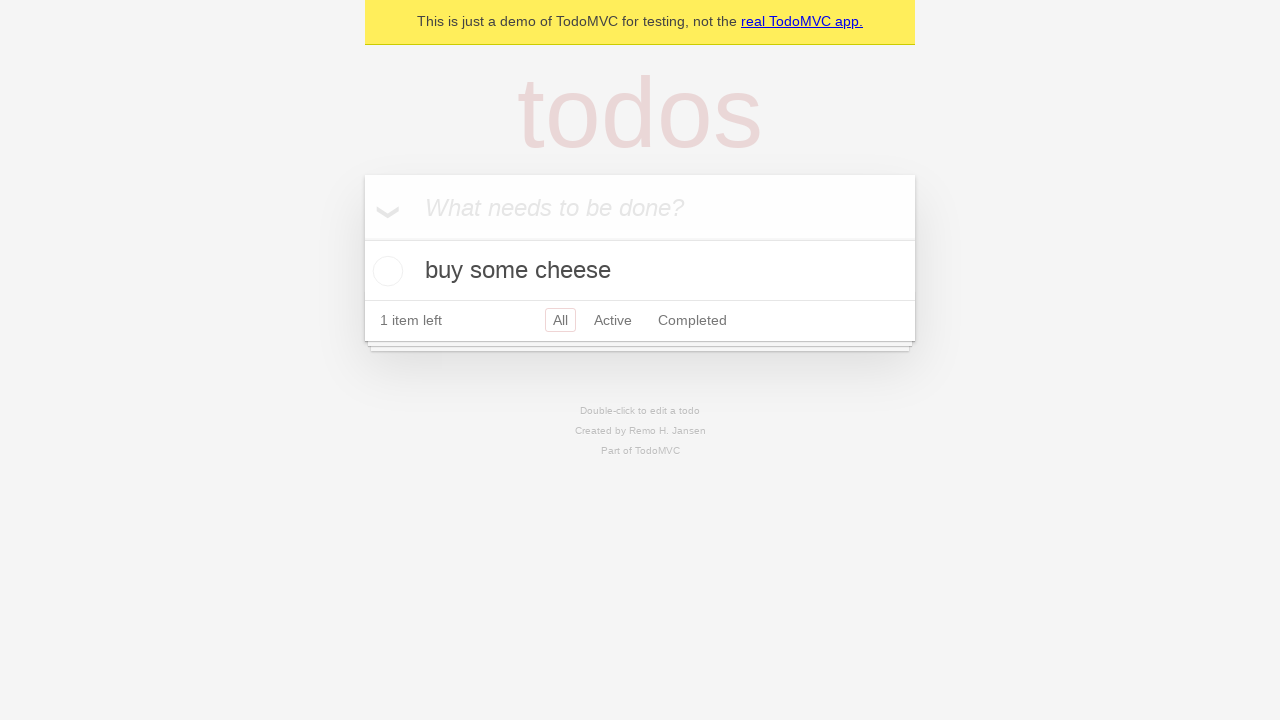

Filled todo input with 'feed the cat' on internal:attr=[placeholder="What needs to be done?"i]
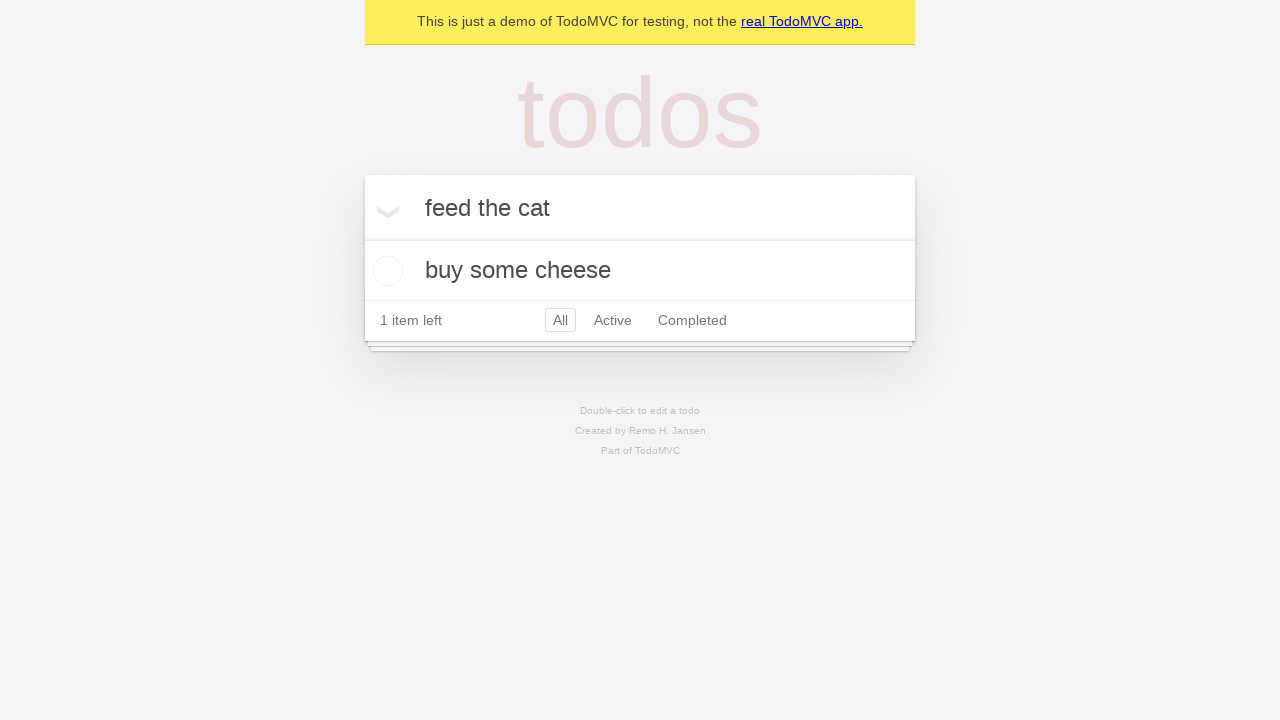

Pressed Enter to add second todo on internal:attr=[placeholder="What needs to be done?"i]
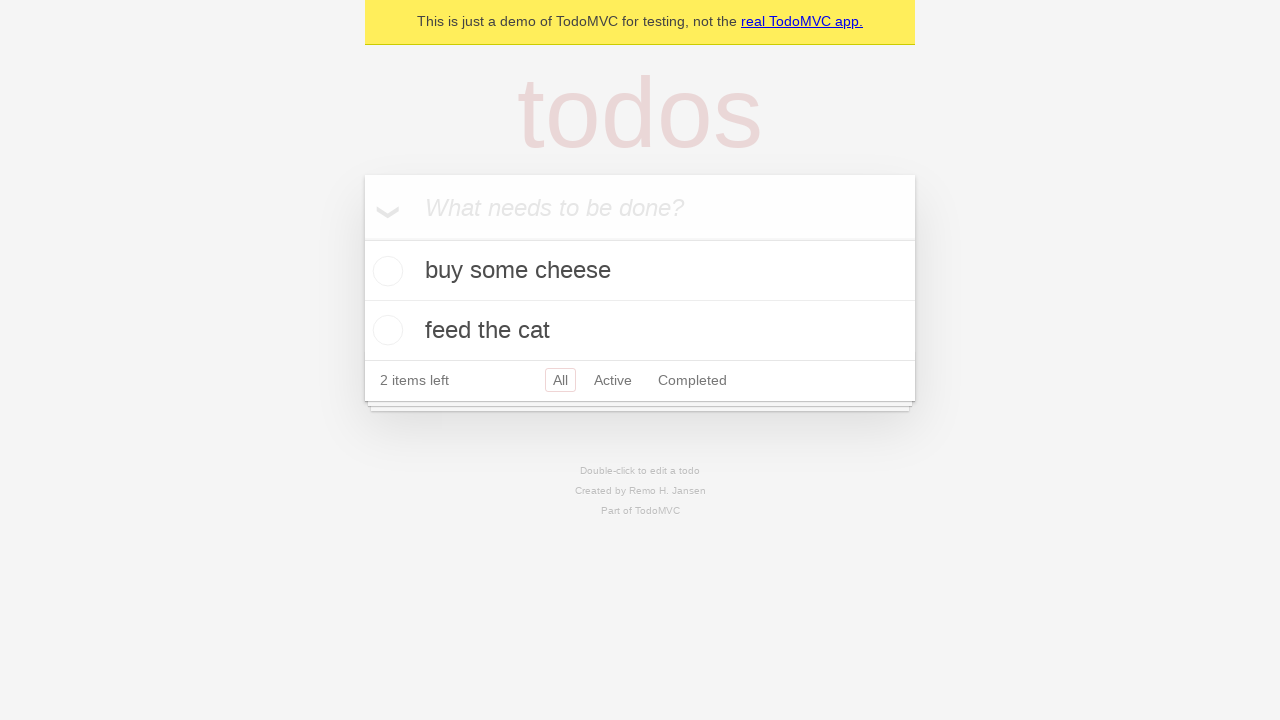

Filled todo input with 'book a doctors appointment' on internal:attr=[placeholder="What needs to be done?"i]
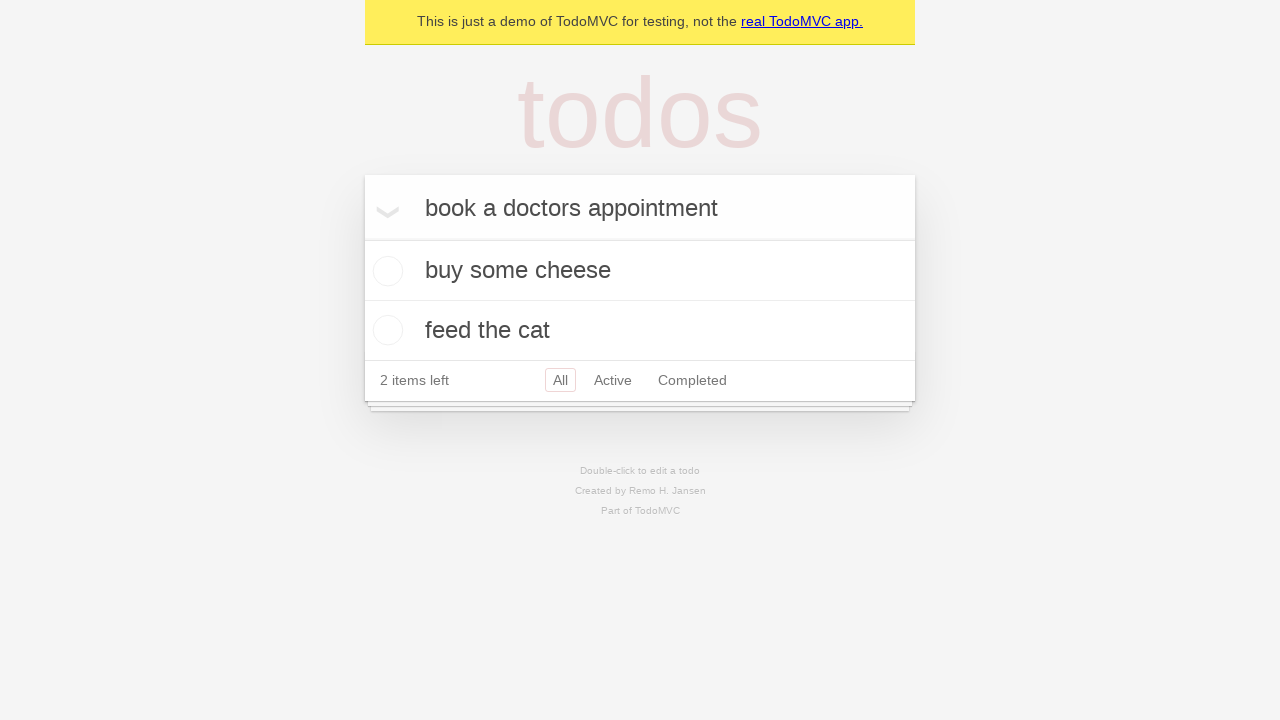

Pressed Enter to add third todo on internal:attr=[placeholder="What needs to be done?"i]
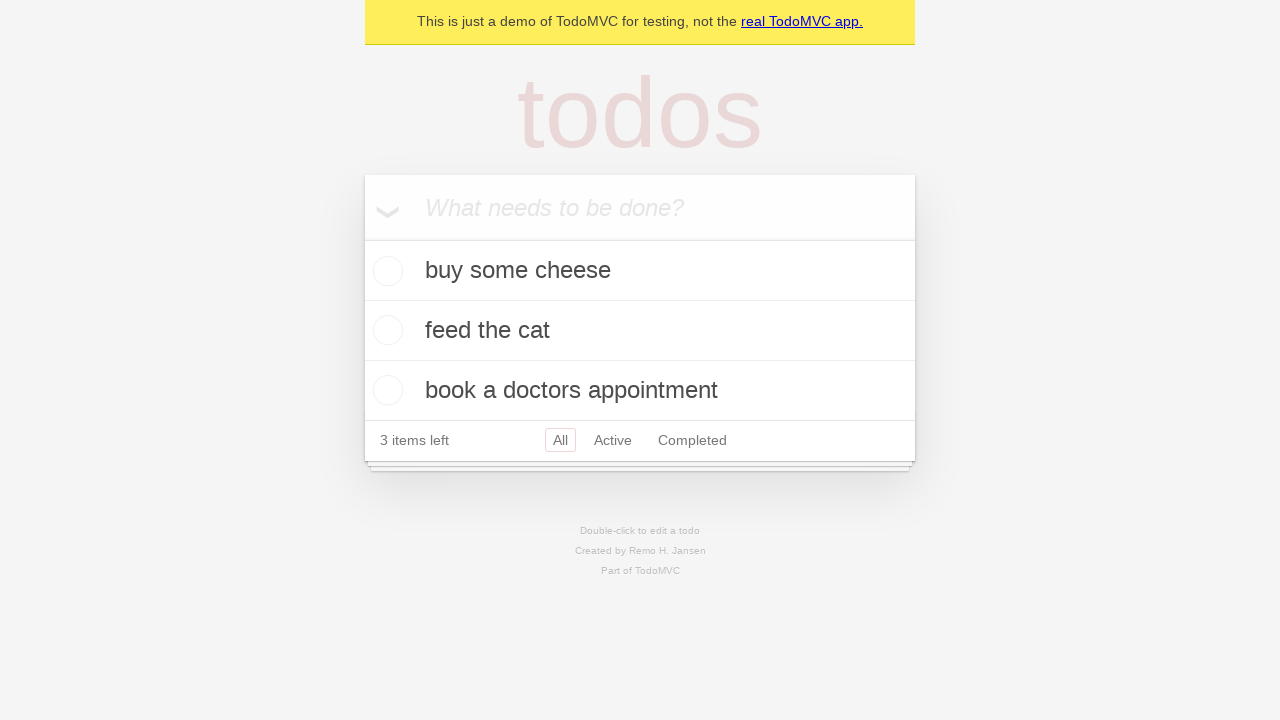

Checked checkbox to complete second todo at (385, 330) on internal:testid=[data-testid="todo-item"s] >> nth=1 >> internal:role=checkbox
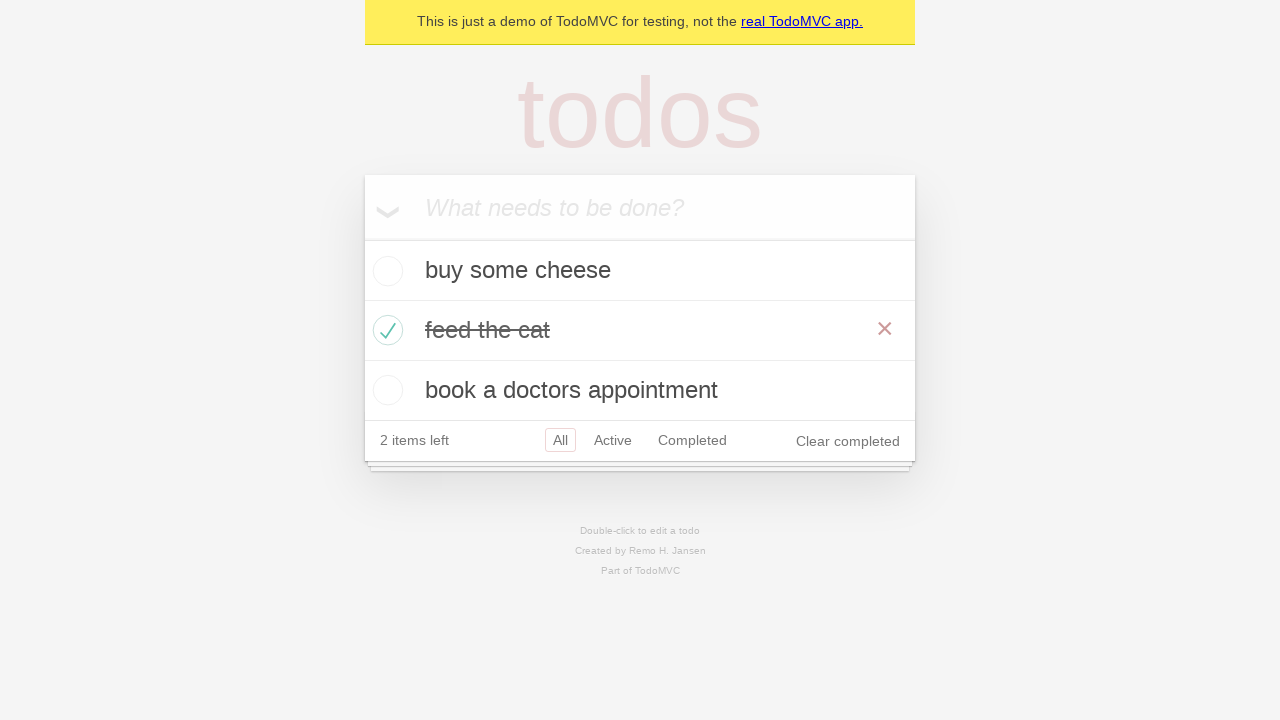

Clicked 'All' filter link at (560, 440) on internal:role=link[name="All"i]
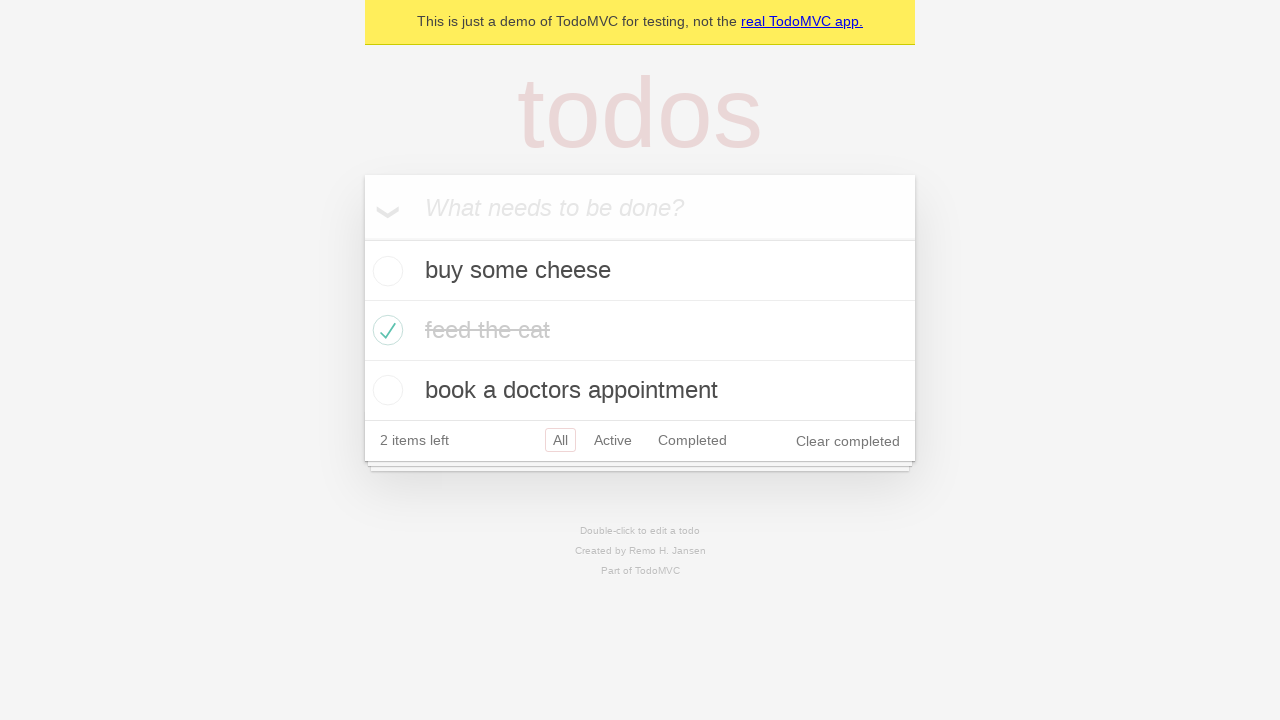

Clicked 'Active' filter link at (613, 440) on internal:role=link[name="Active"i]
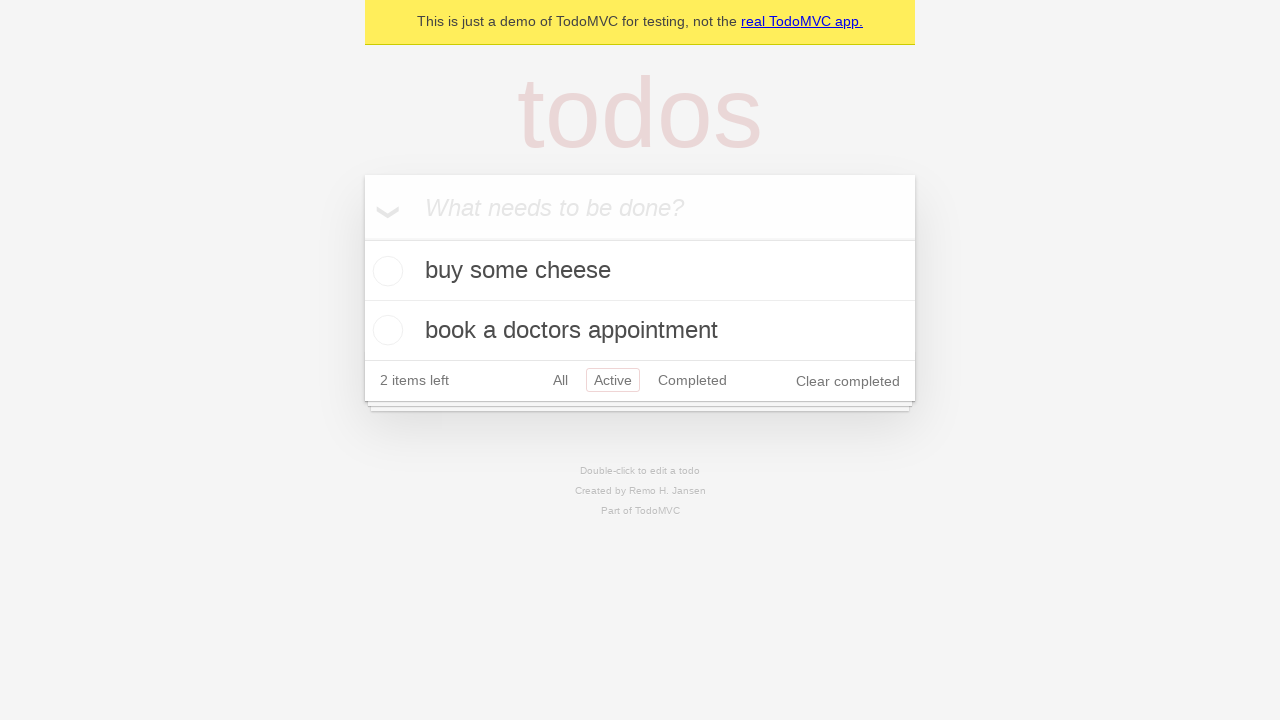

Clicked 'Completed' filter link at (692, 380) on internal:role=link[name="Completed"i]
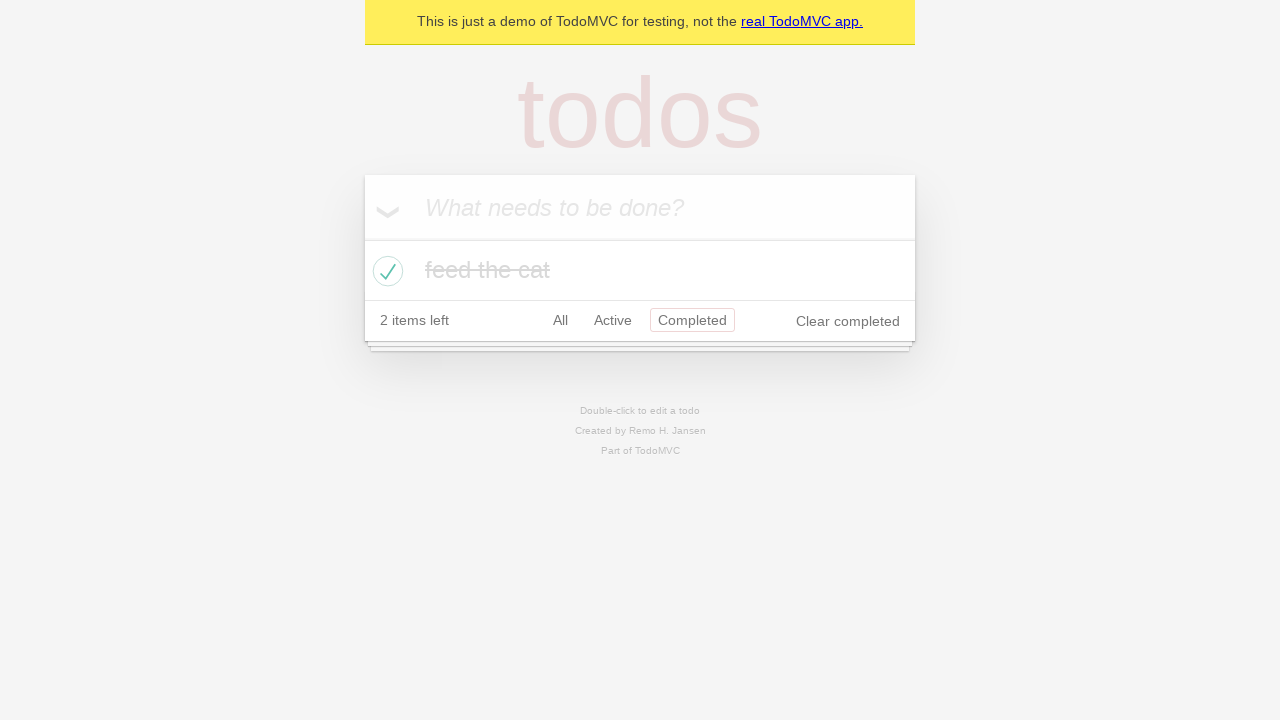

Navigated back from Completed filter to Active filter
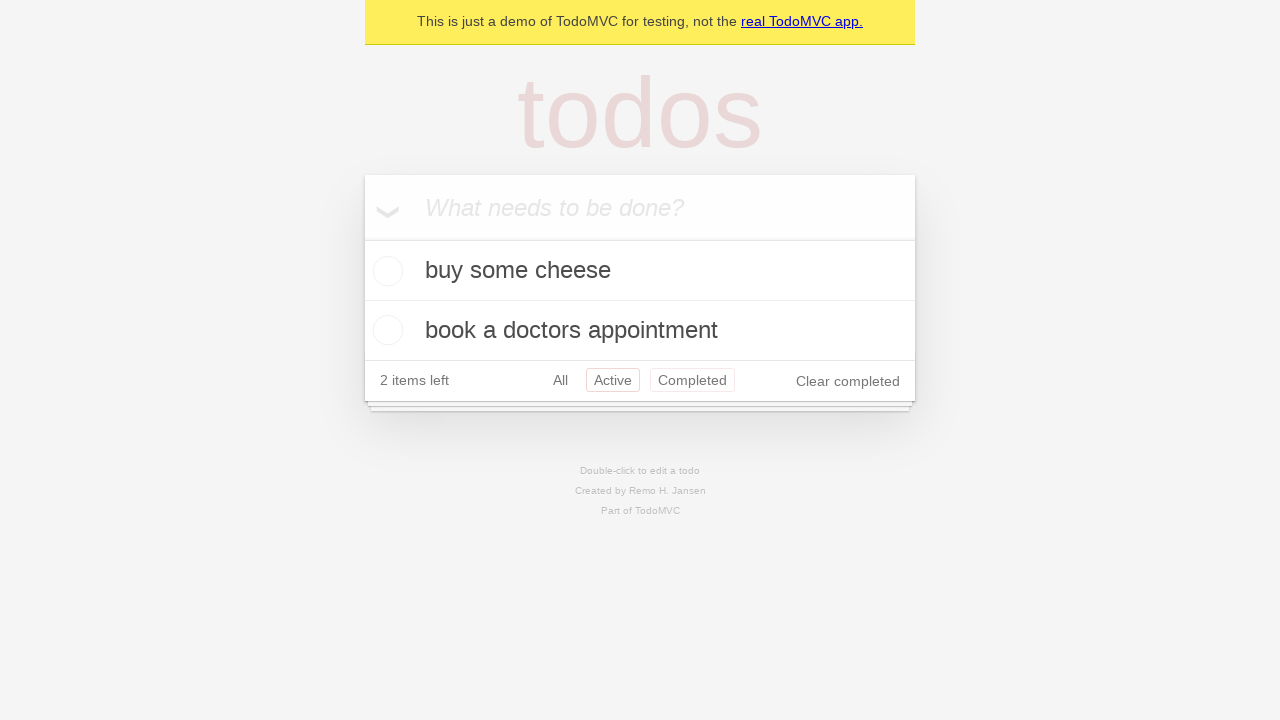

Navigated back from Active filter to All filter
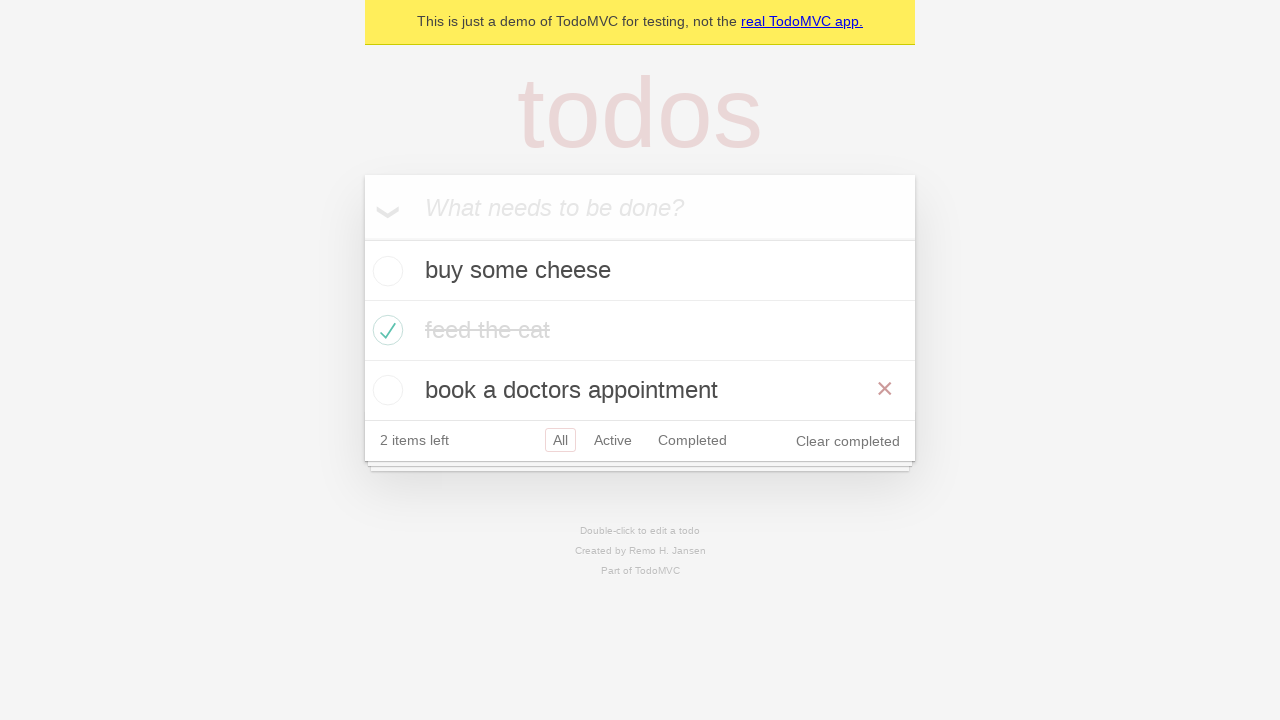

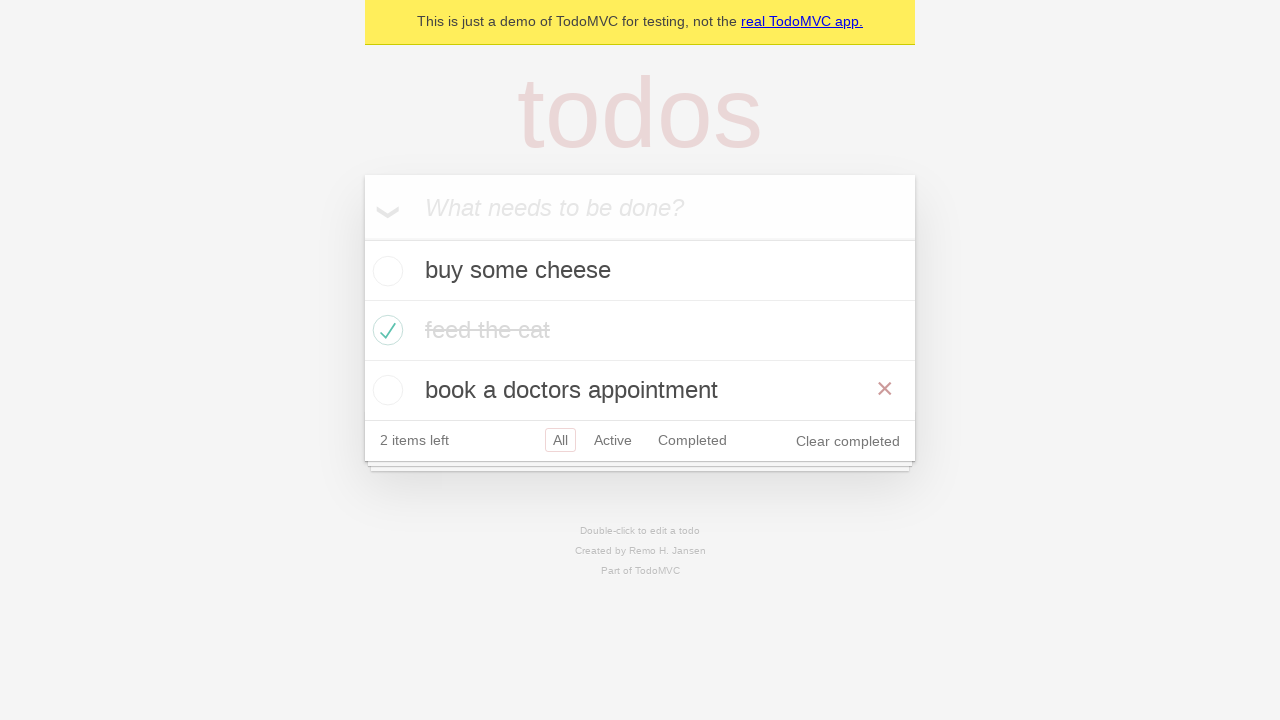